Tests opening the About Us modal dialog by clicking the About Us link in the navigation bar and verifying the modal title appears.

Starting URL: https://www.demoblaze.com/

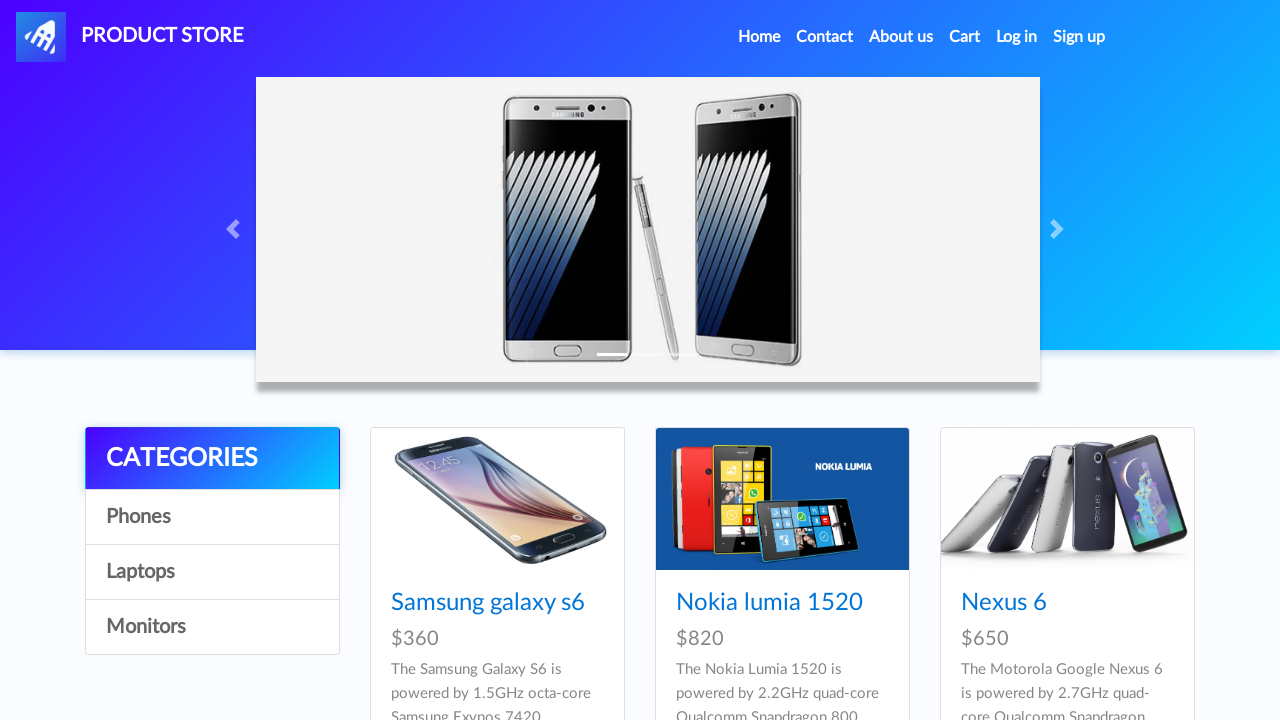

Clicked About Us link in navigation bar at (901, 37) on xpath=//*[@id='navbarExample']/ul/li[3]/a
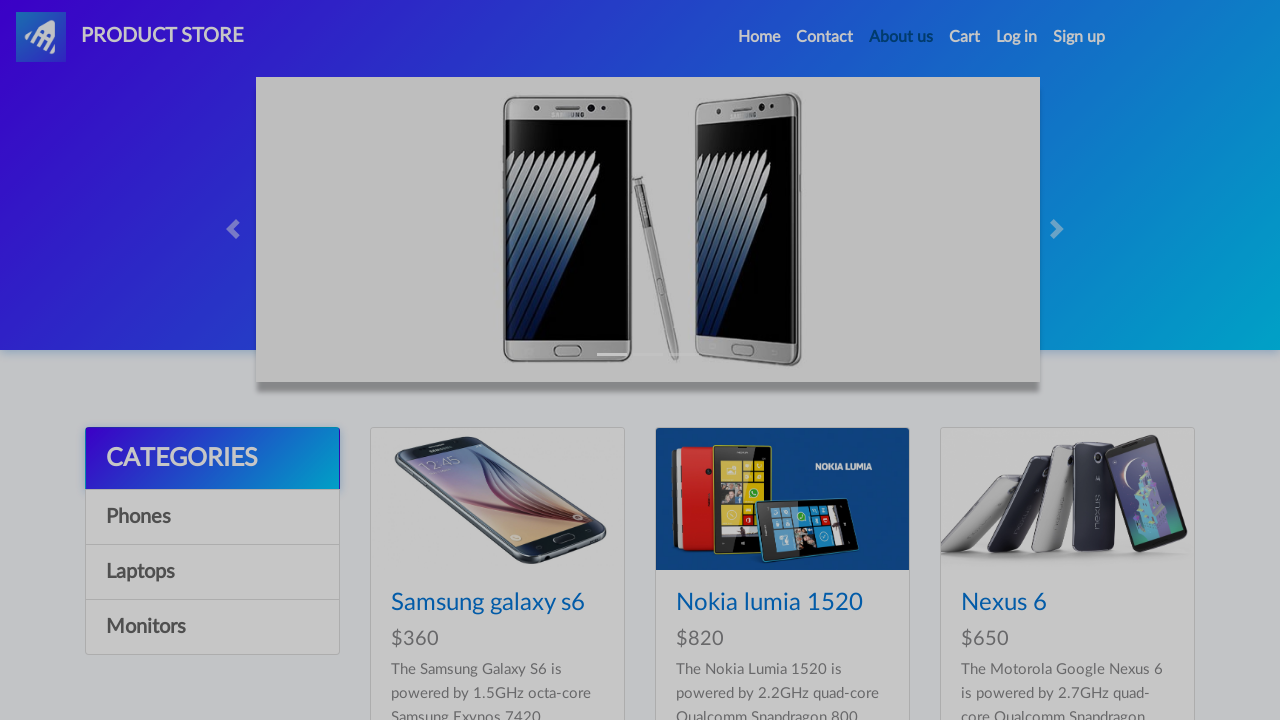

Waited 2 seconds for modal to open
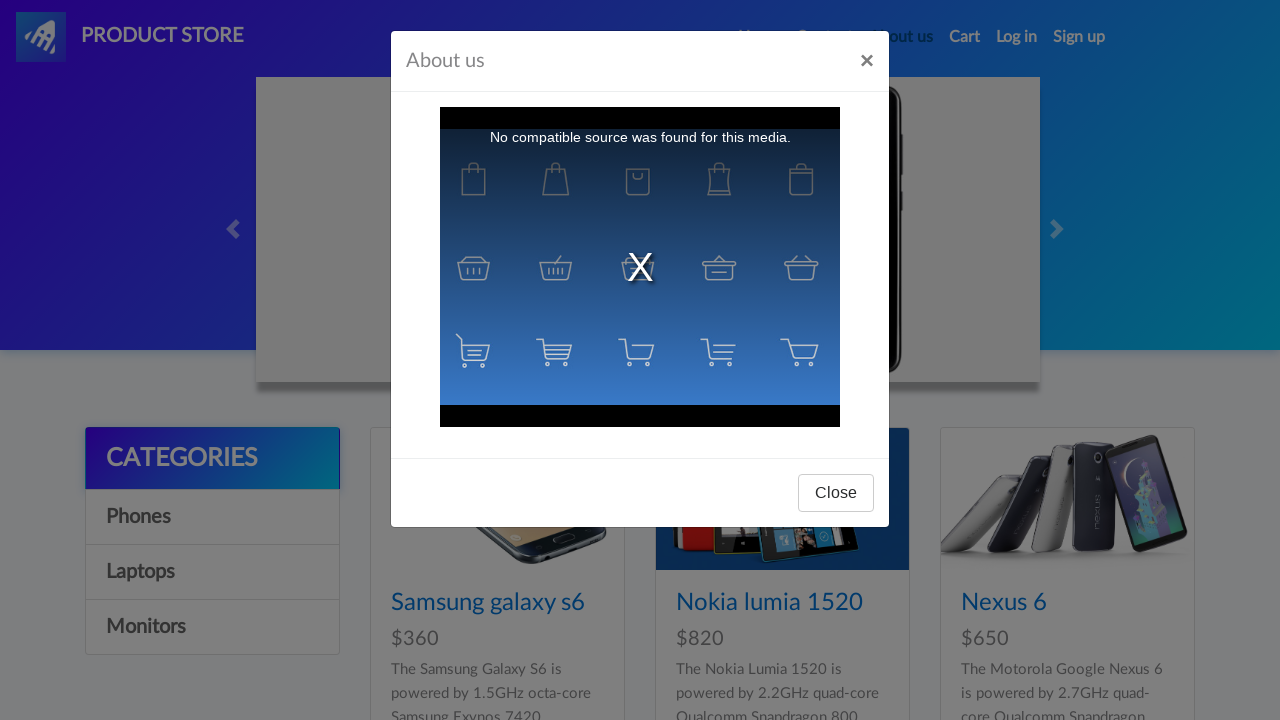

Verified About Us modal title is displayed
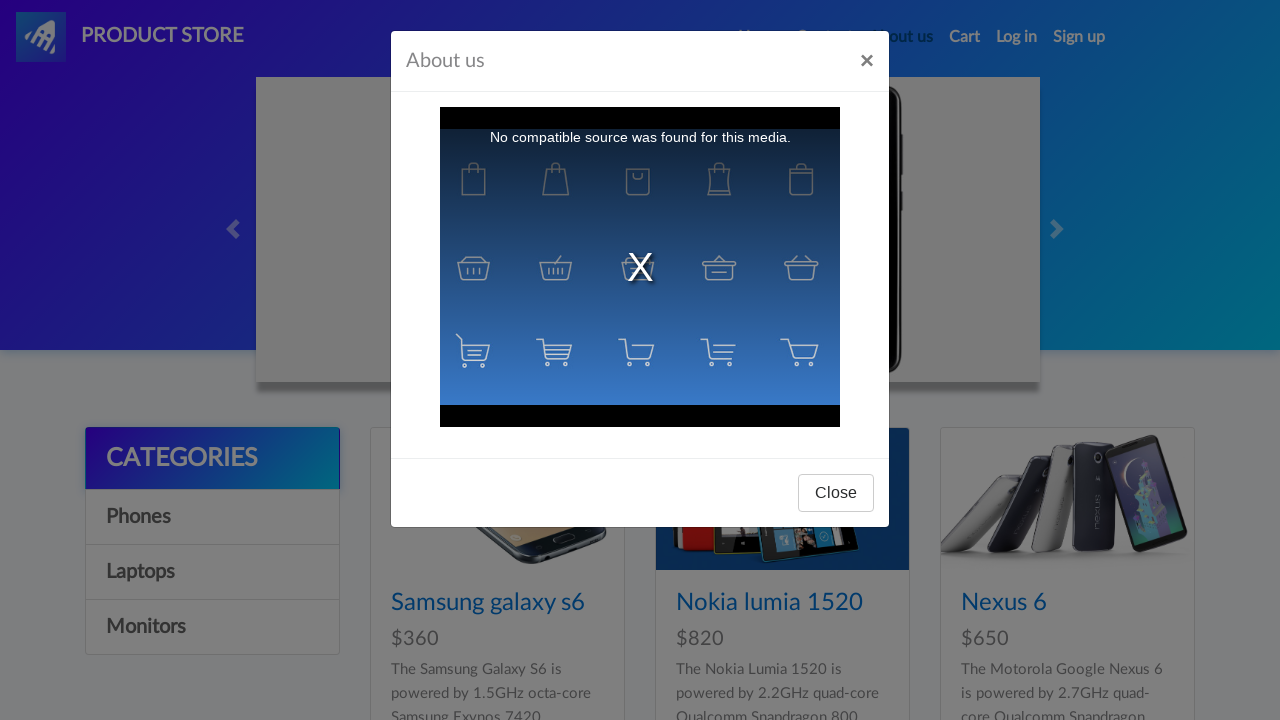

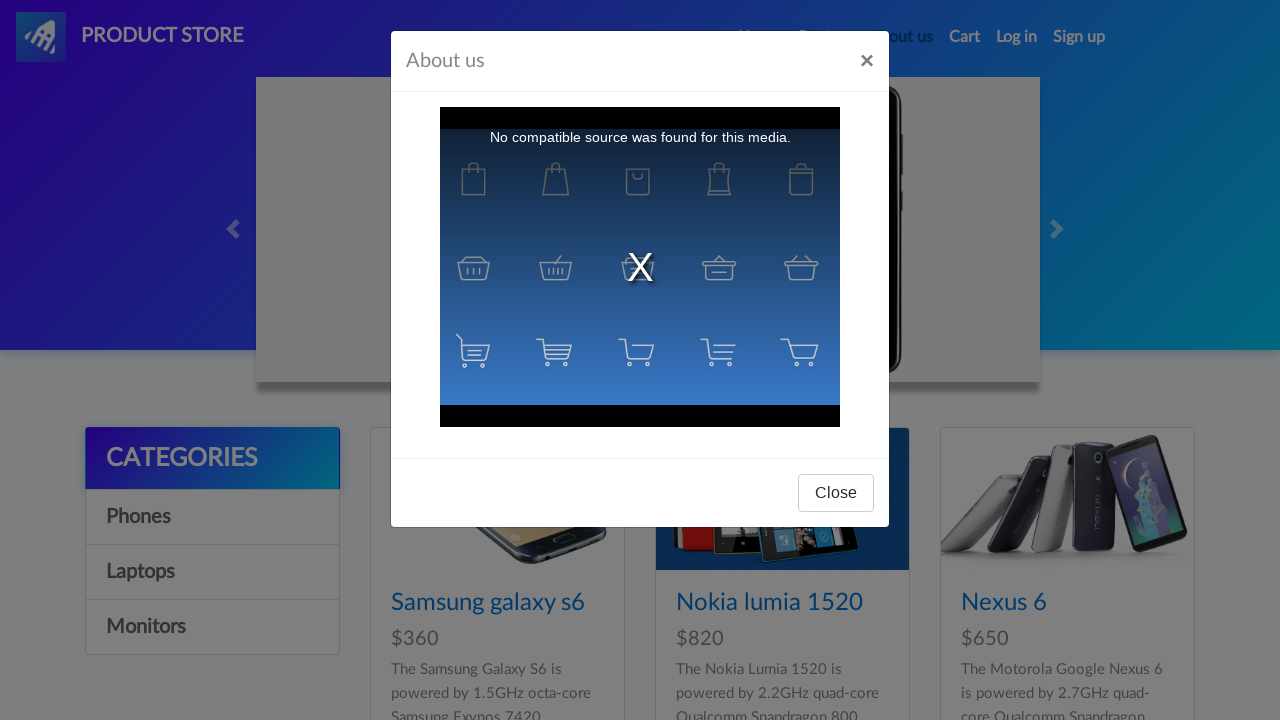